Tests a country dropdown by counting the total number of options and interacting with the dropdown element

Starting URL: https://phppot.com/demo/jquery-dependent-dropdown-list-countries-and-states/

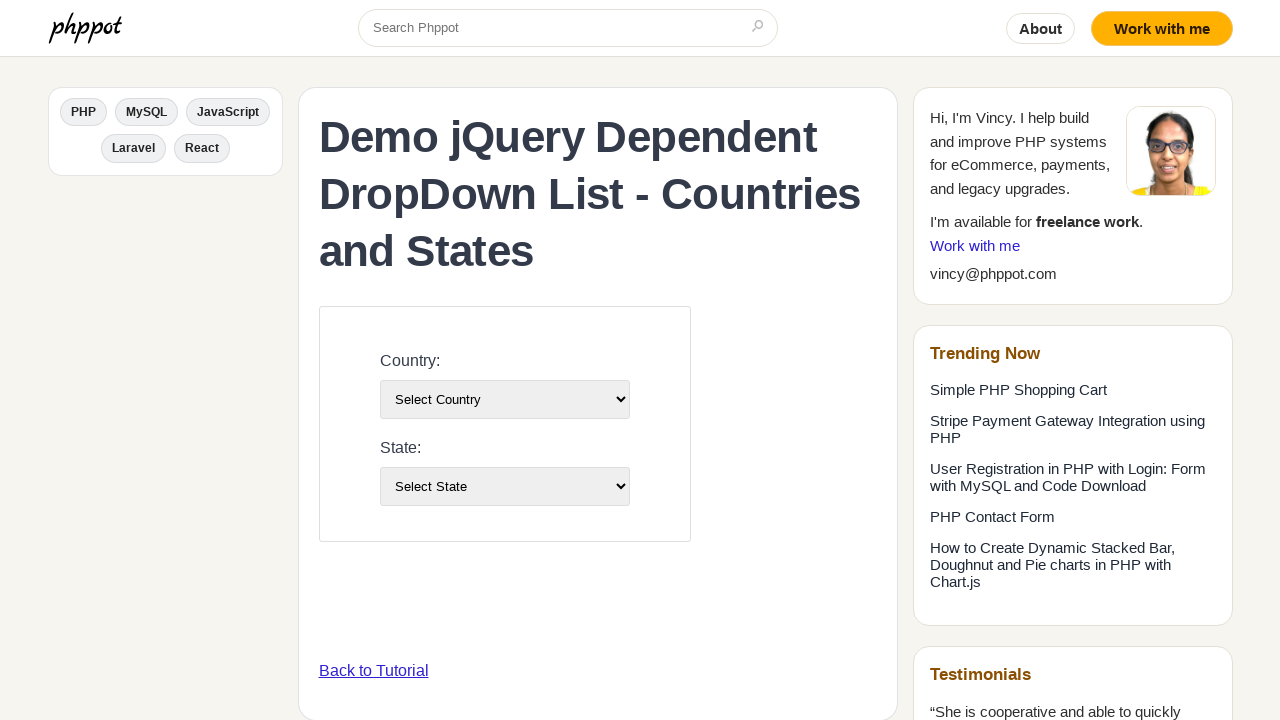

Country dropdown loaded and selector found
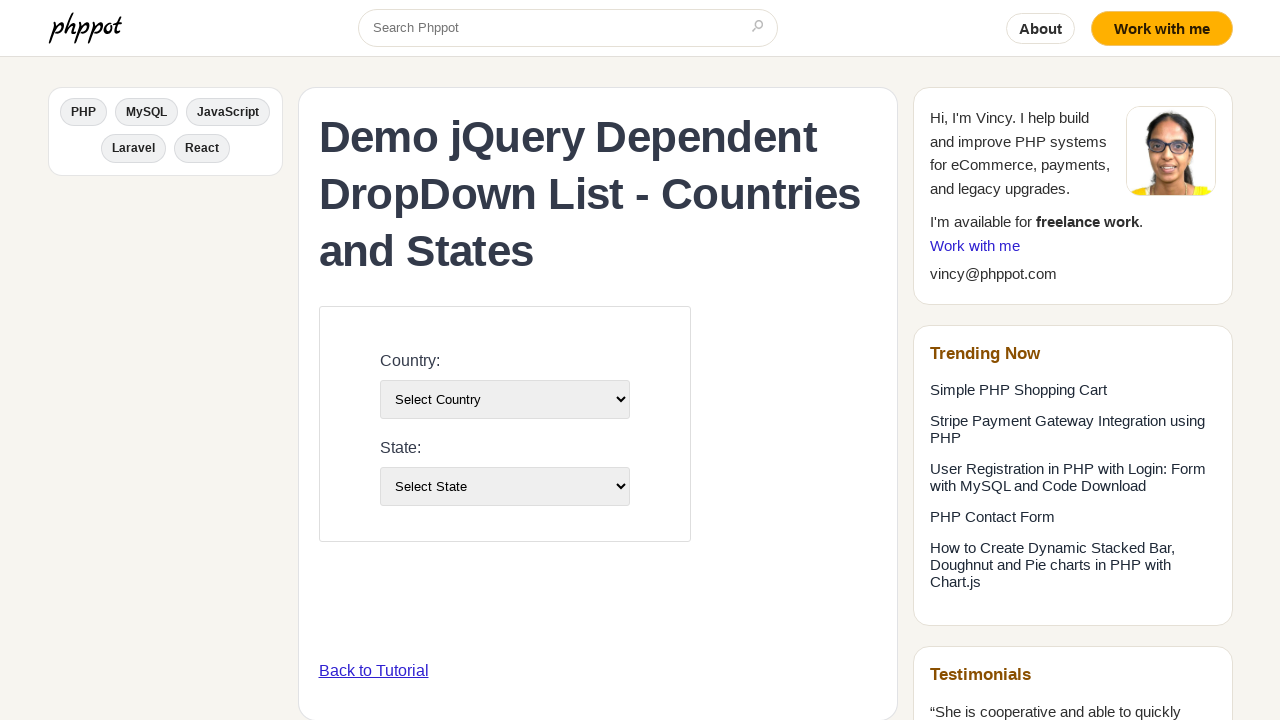

Retrieved all country dropdown options
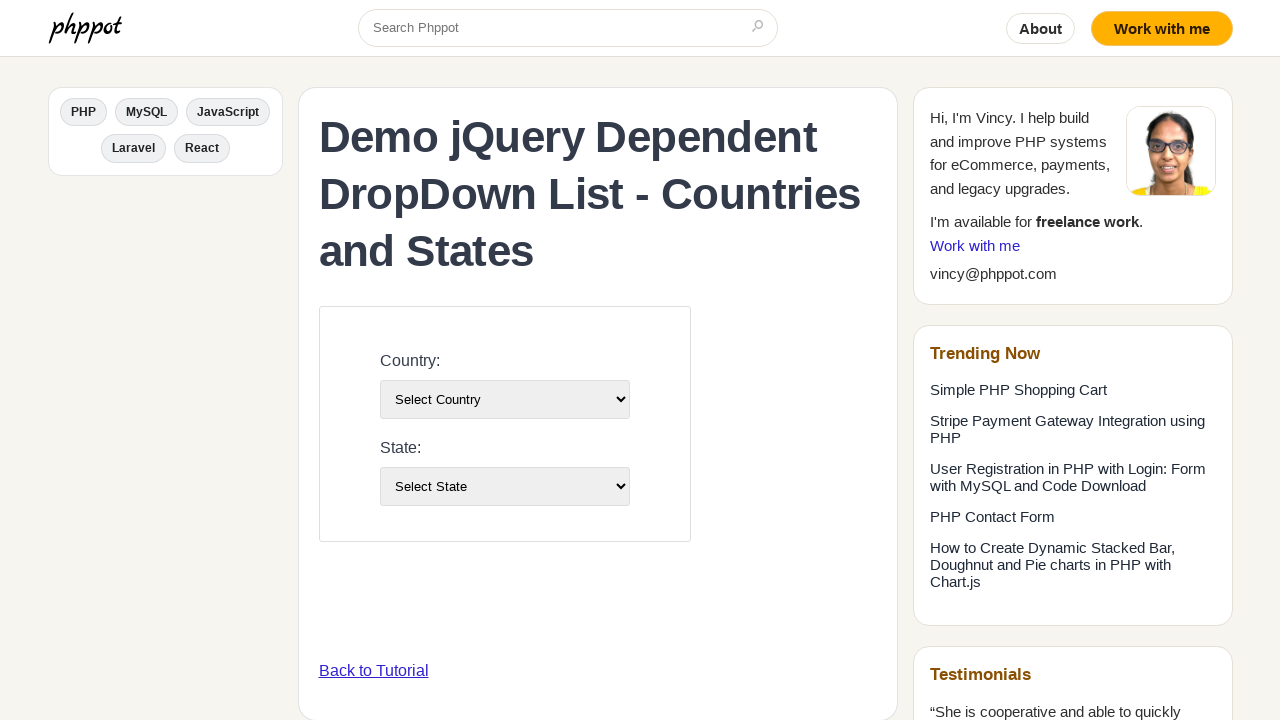

Counted total of 6 country options in dropdown
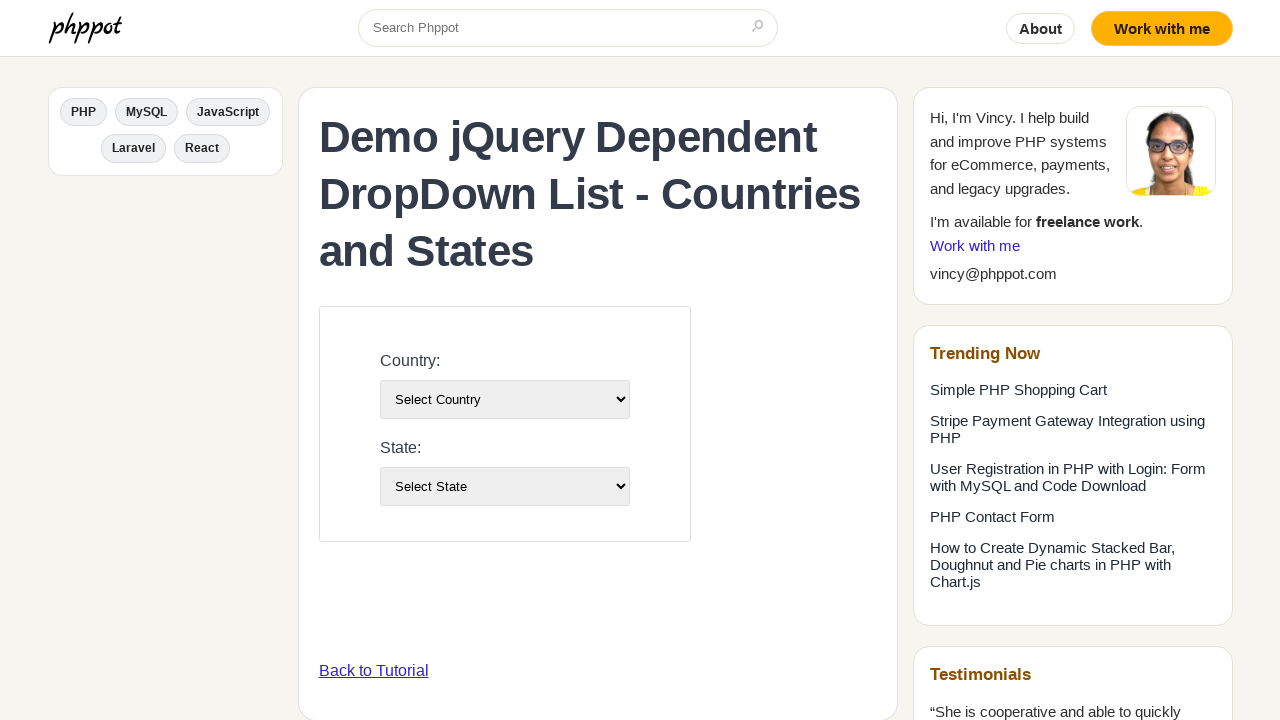

Selected 'USA' from the country dropdown on #country-list
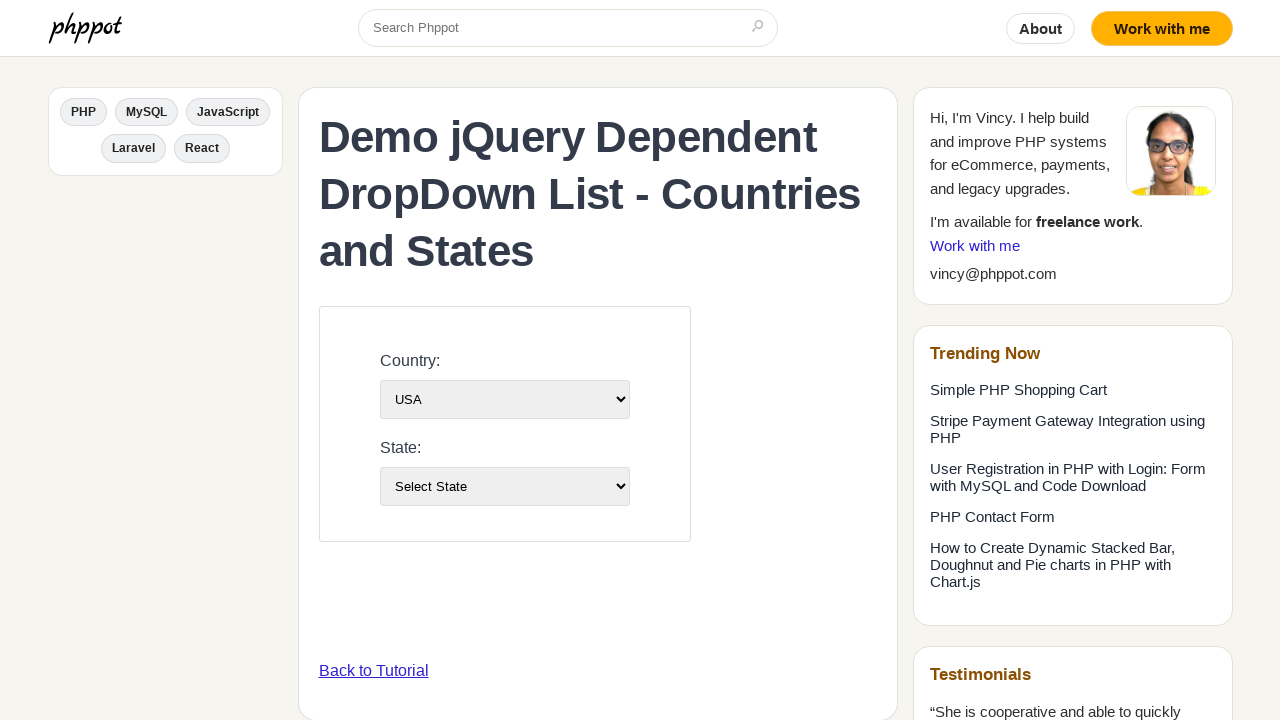

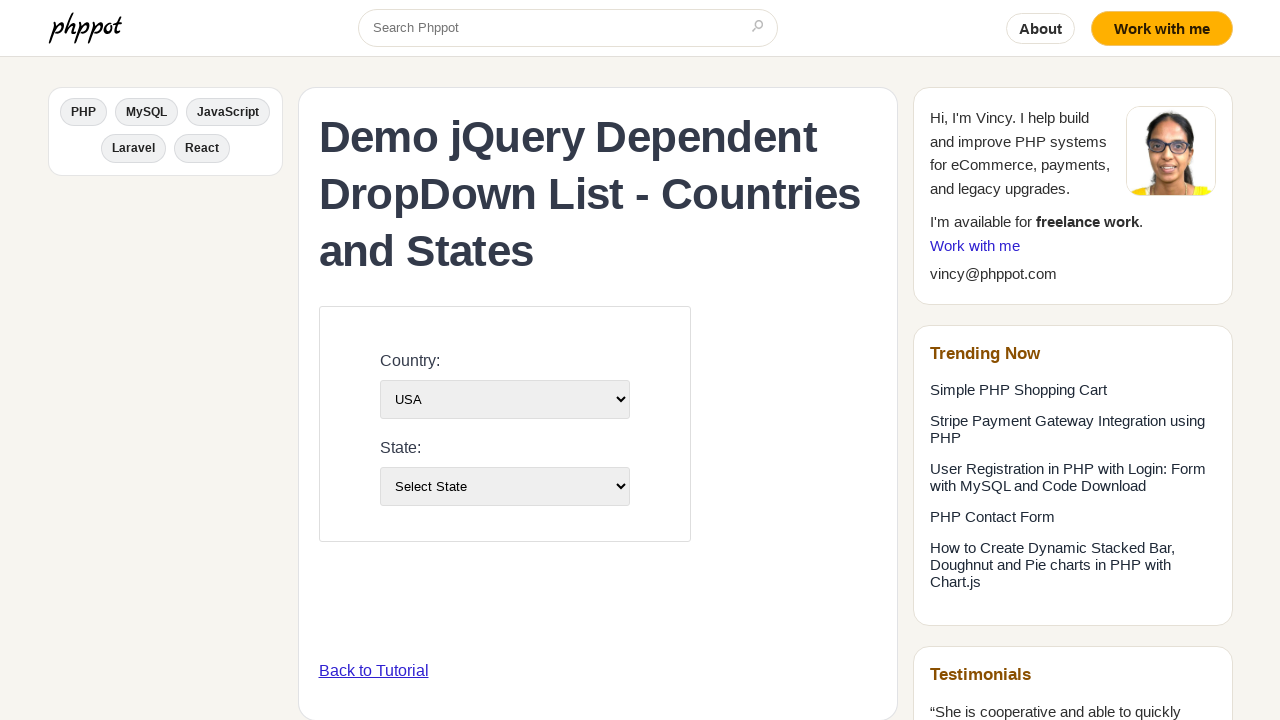